Tests the registration form by filling all fields with valid values and submitting

Starting URL: https://www.sharelane.com/cgi-bin/register.py

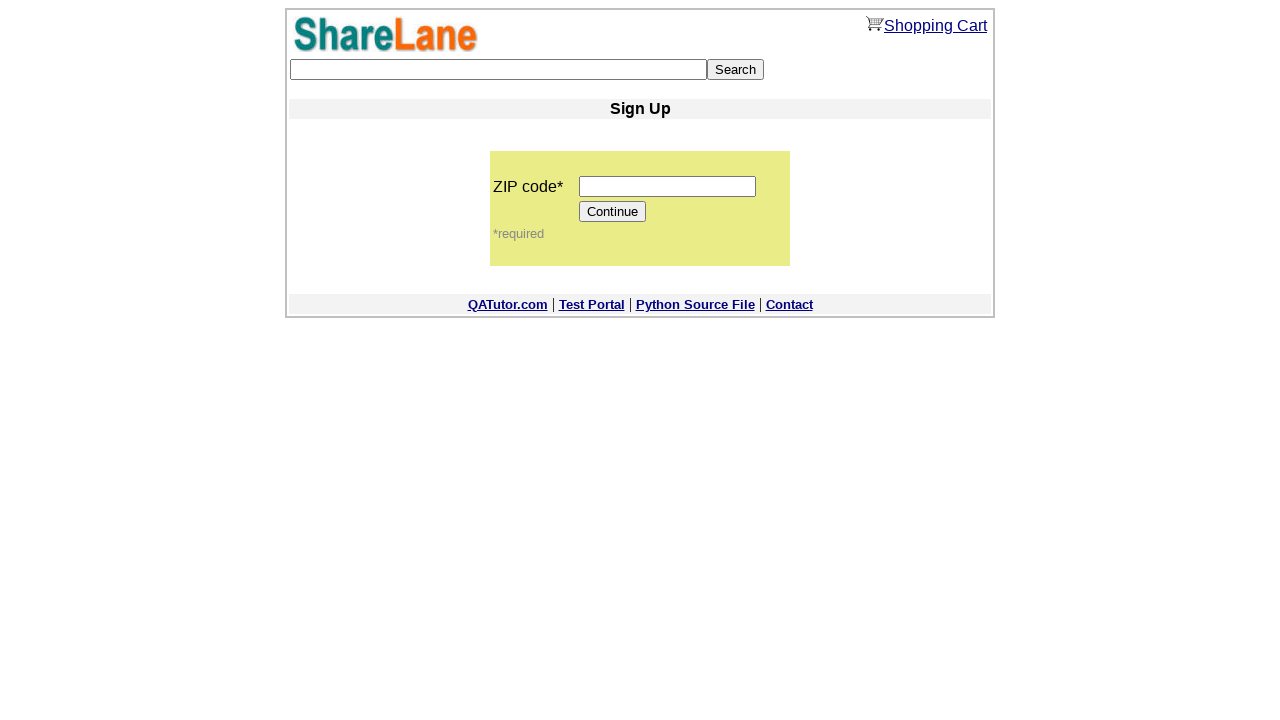

Filled zip code field with '22222' on input[name='zip_code']
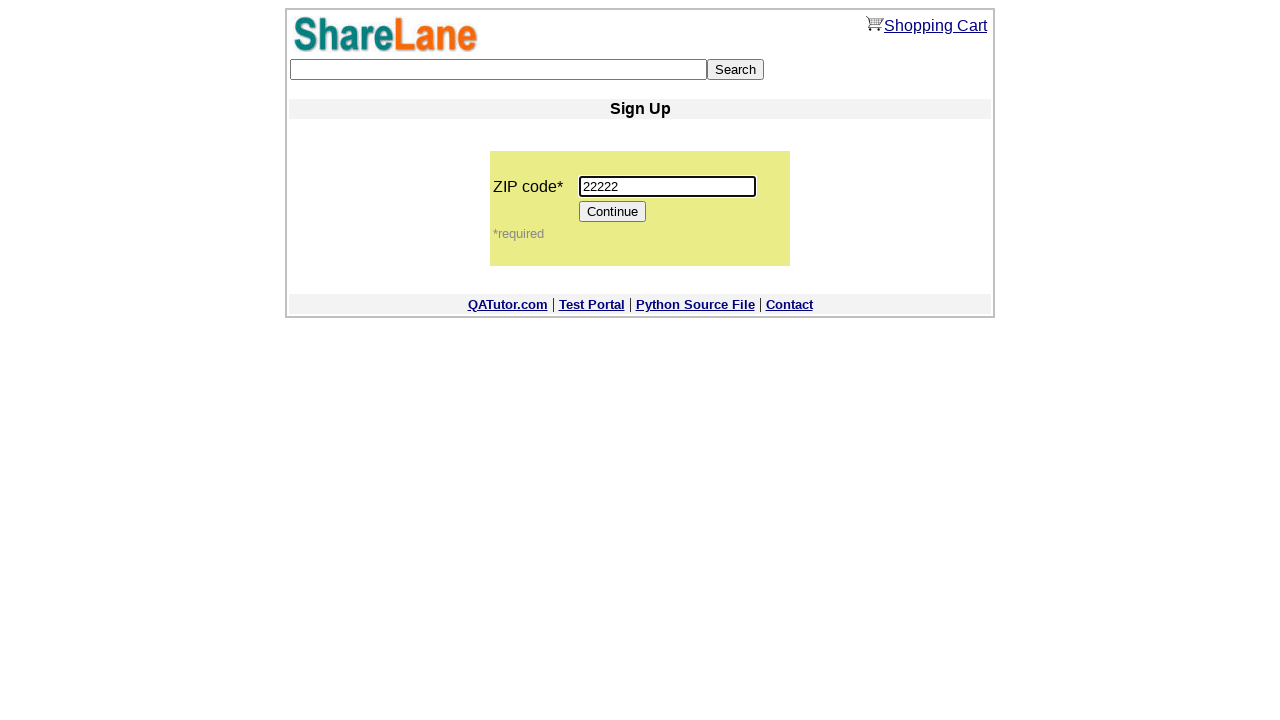

Clicked Continue button to proceed to registration form at (613, 212) on input[value='Continue']
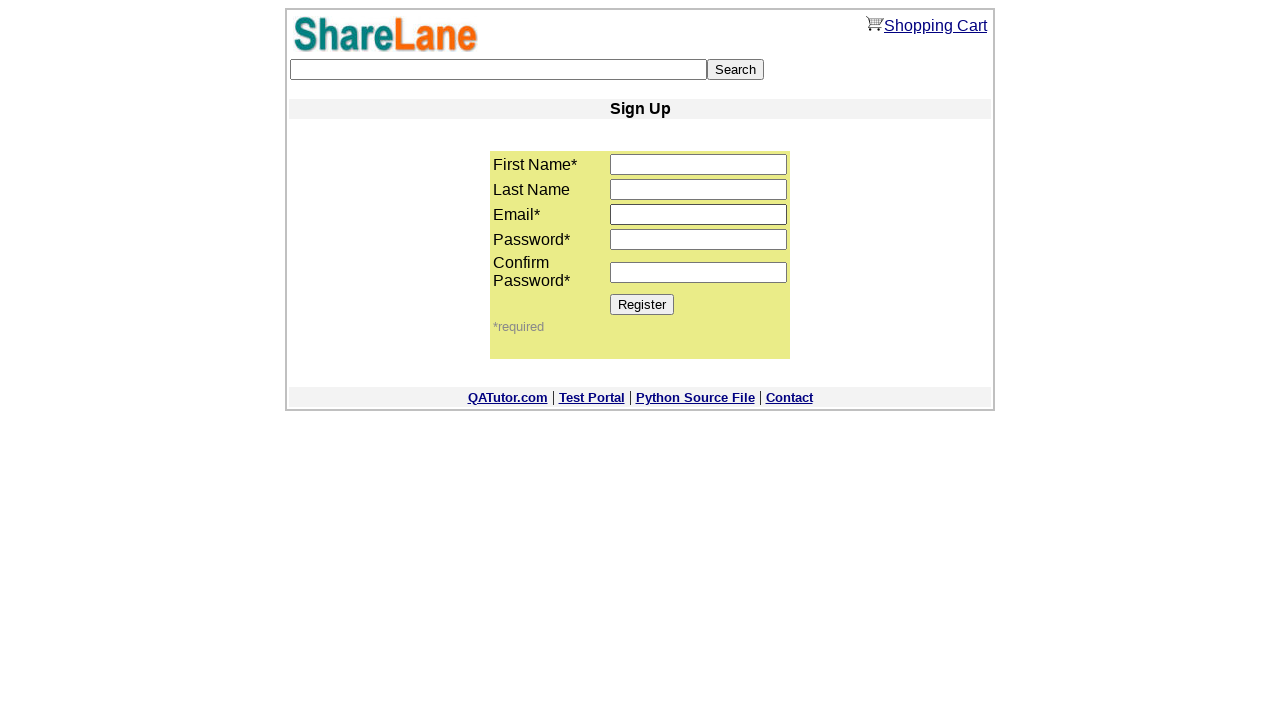

Filled first name field with 'User' on input[name='first_name']
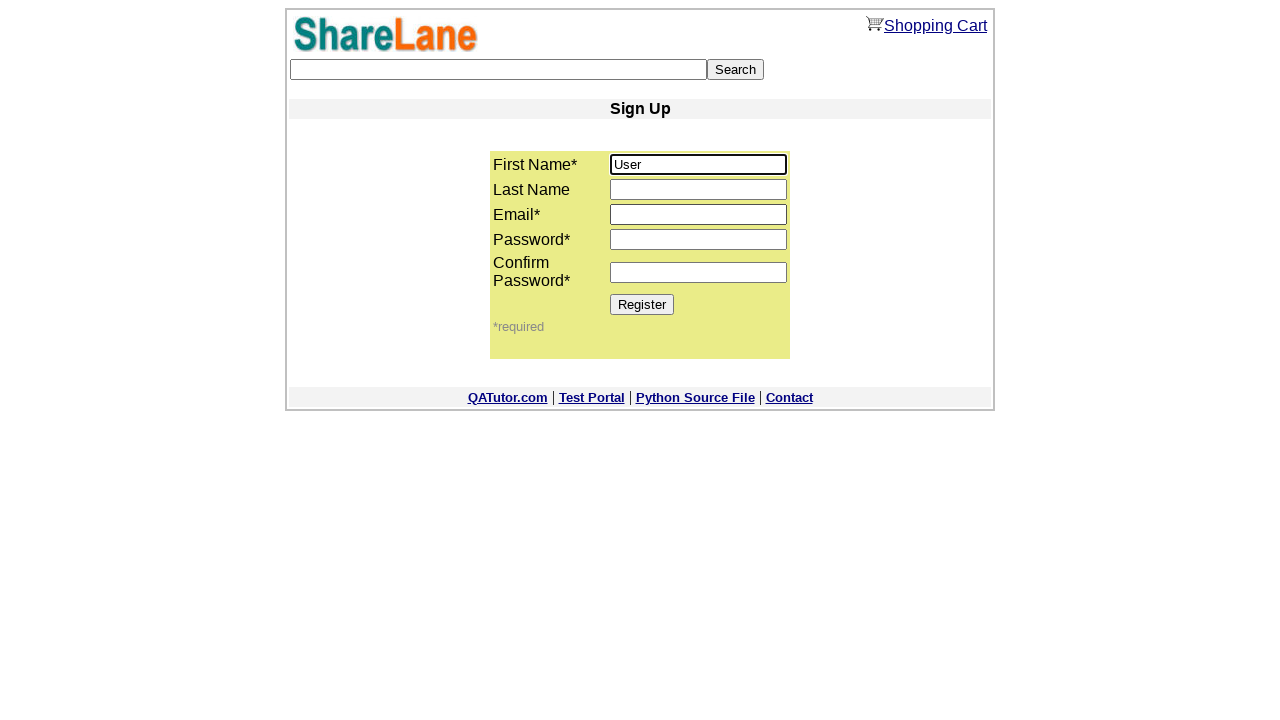

Filled email field with 'user@mail.ru' on input[name='email']
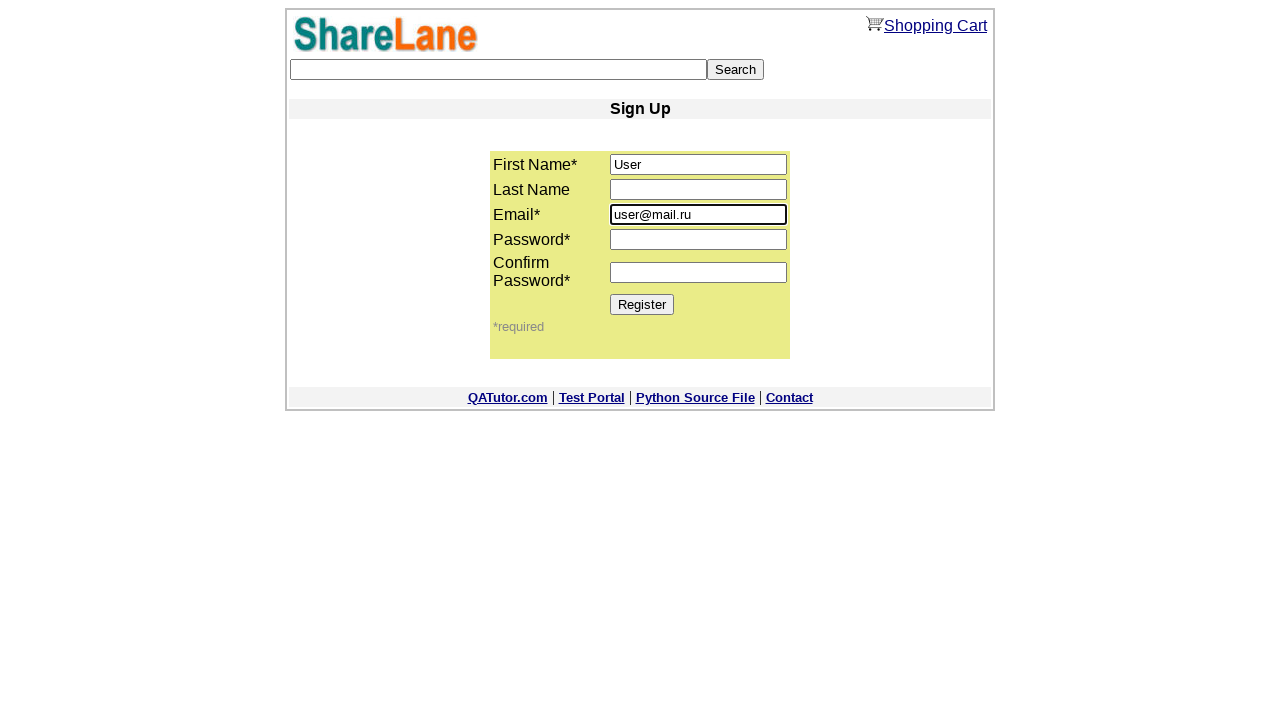

Filled first password field with '1111' on input[name='password1']
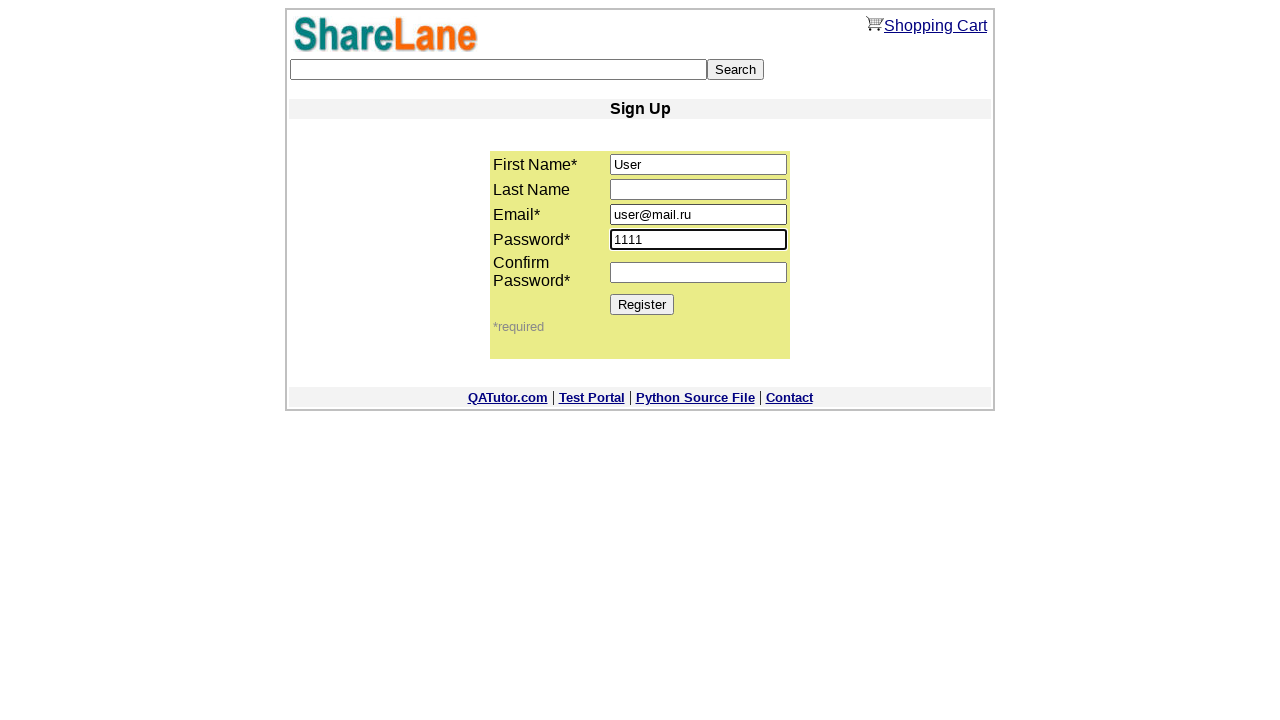

Filled second password field with '1111' on input[name='password2']
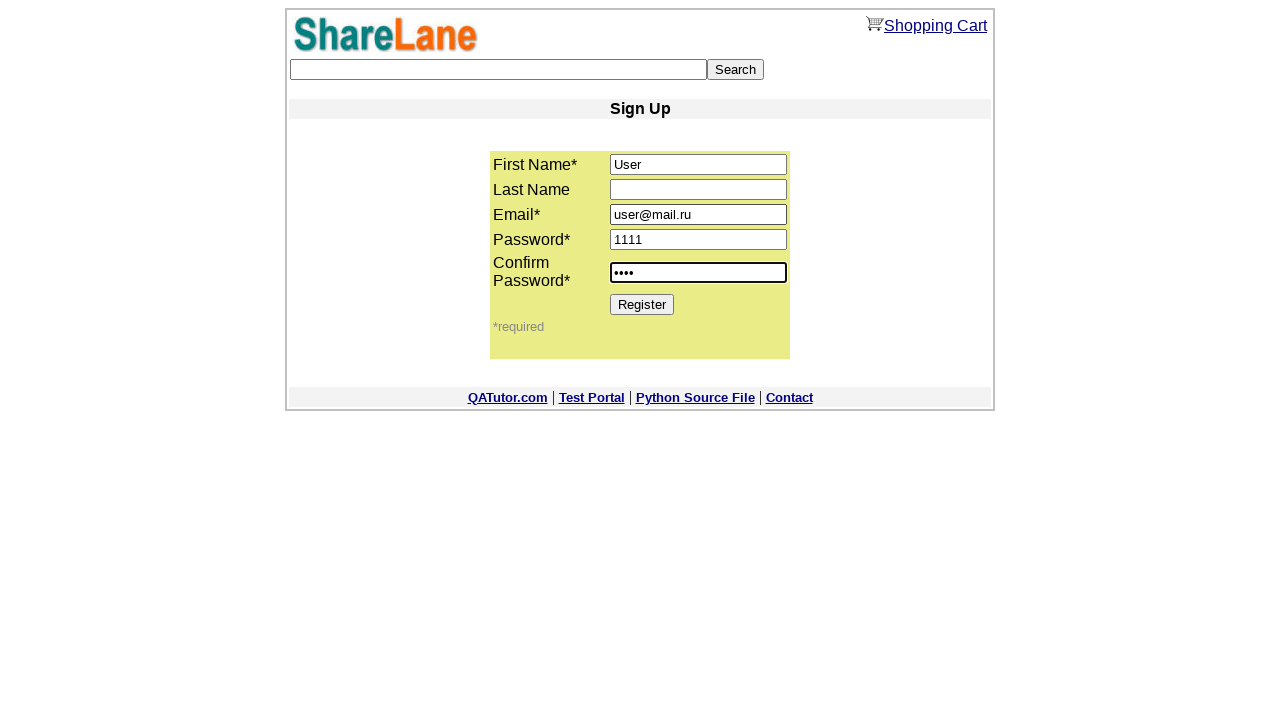

Clicked Register button to submit registration form at (642, 304) on input[value='Register']
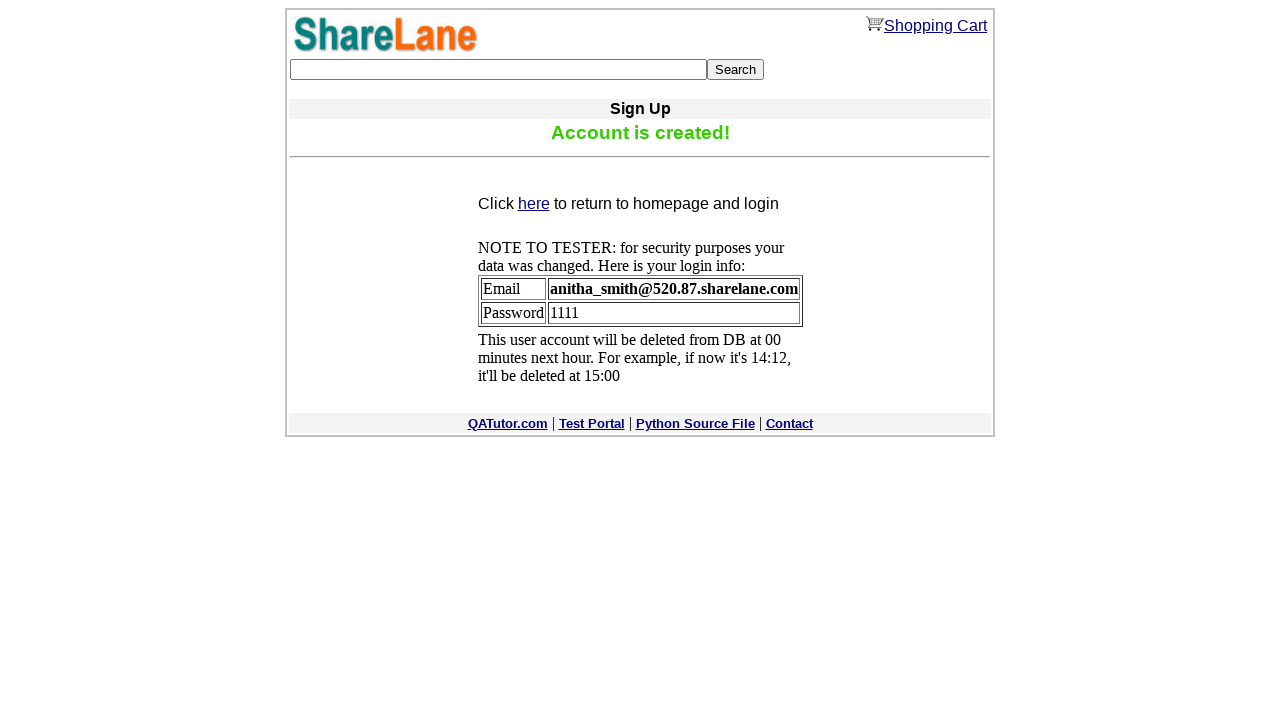

Registration confirmation message loaded successfully
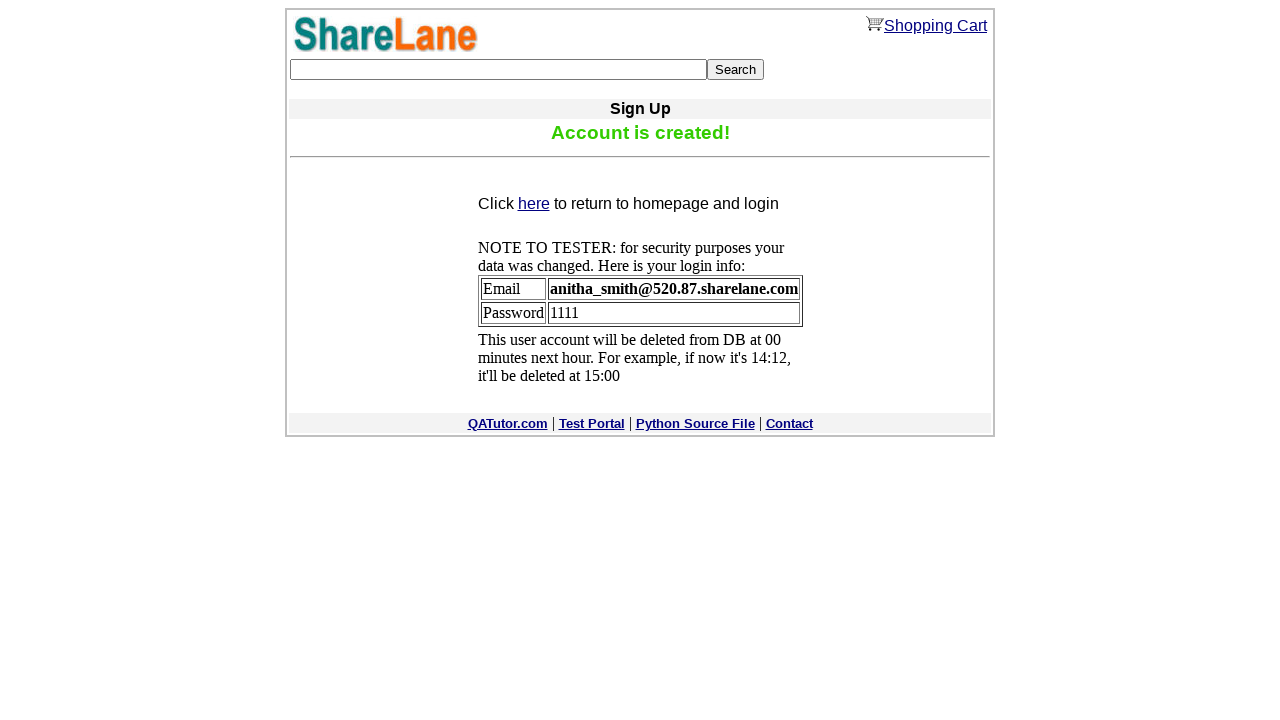

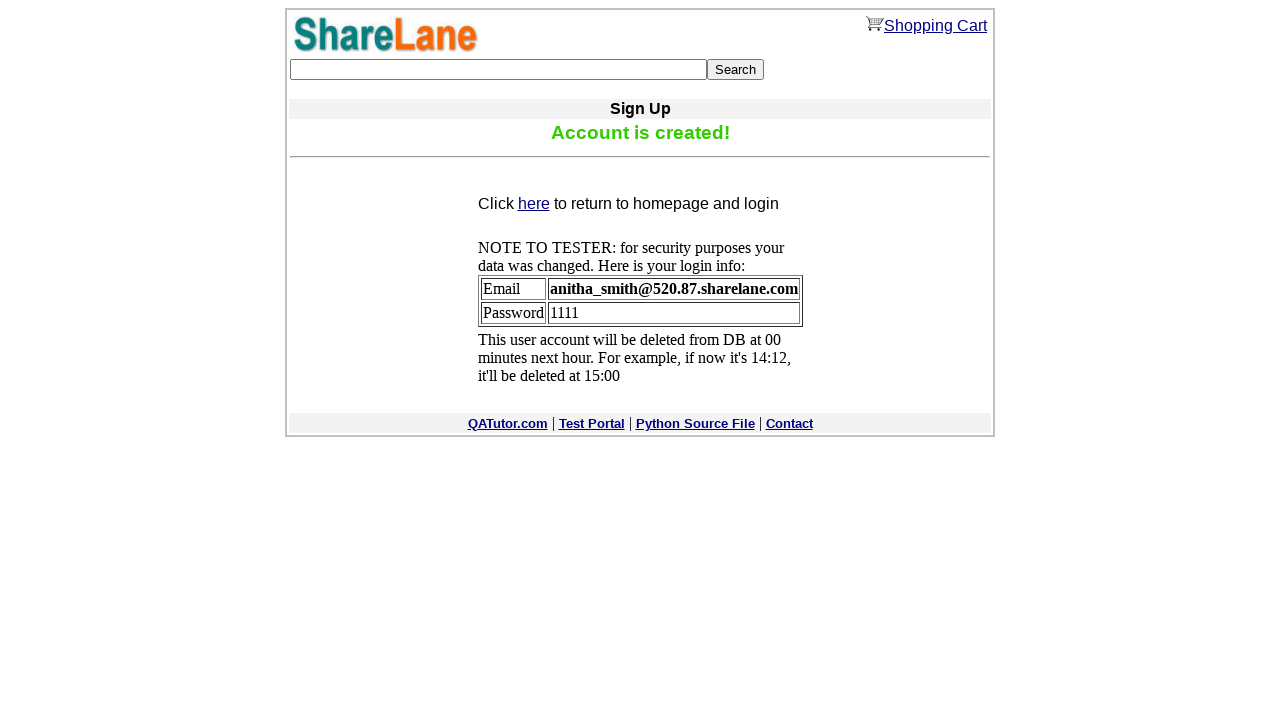